Tests finding elements by a single class when element has multiple classes, using contains in XPath and simple CSS selector

Starting URL: https://kristinek.github.io/site/examples/locators

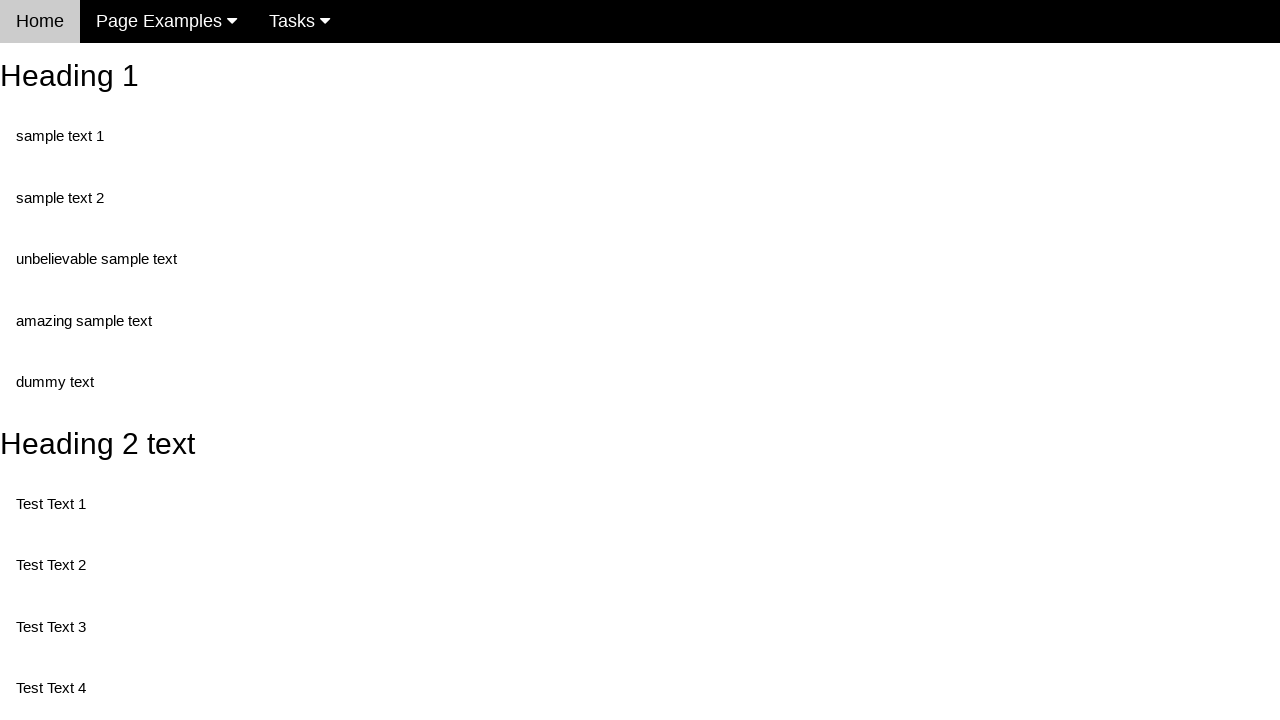

Navigated to locators example page
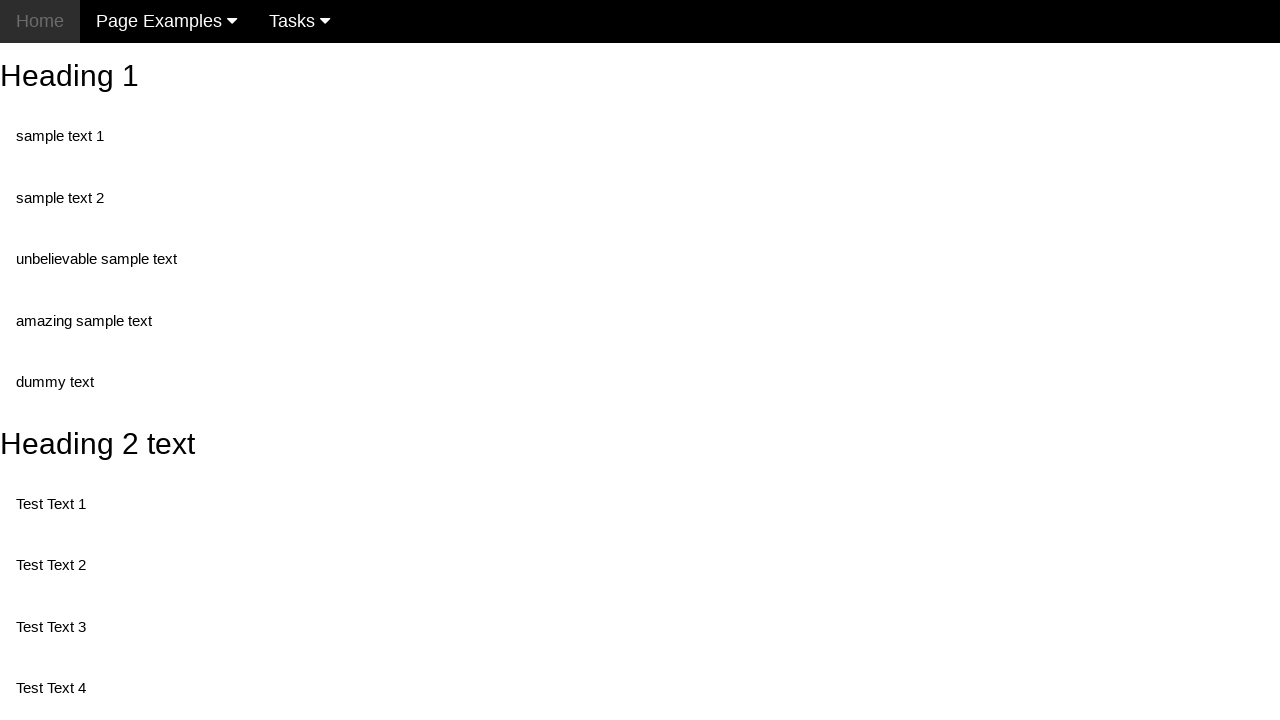

Found element by 'unbelievable' class using XPath contains
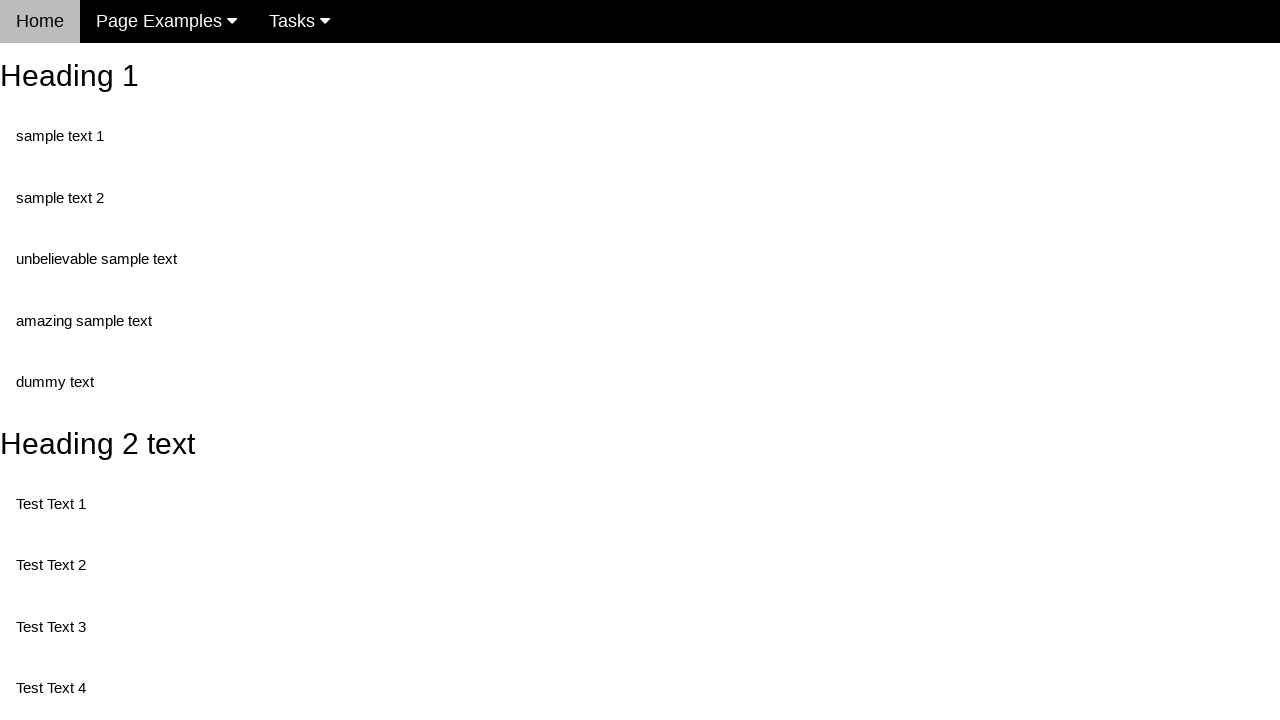

Found element by 'unbelievable' class using CSS selector
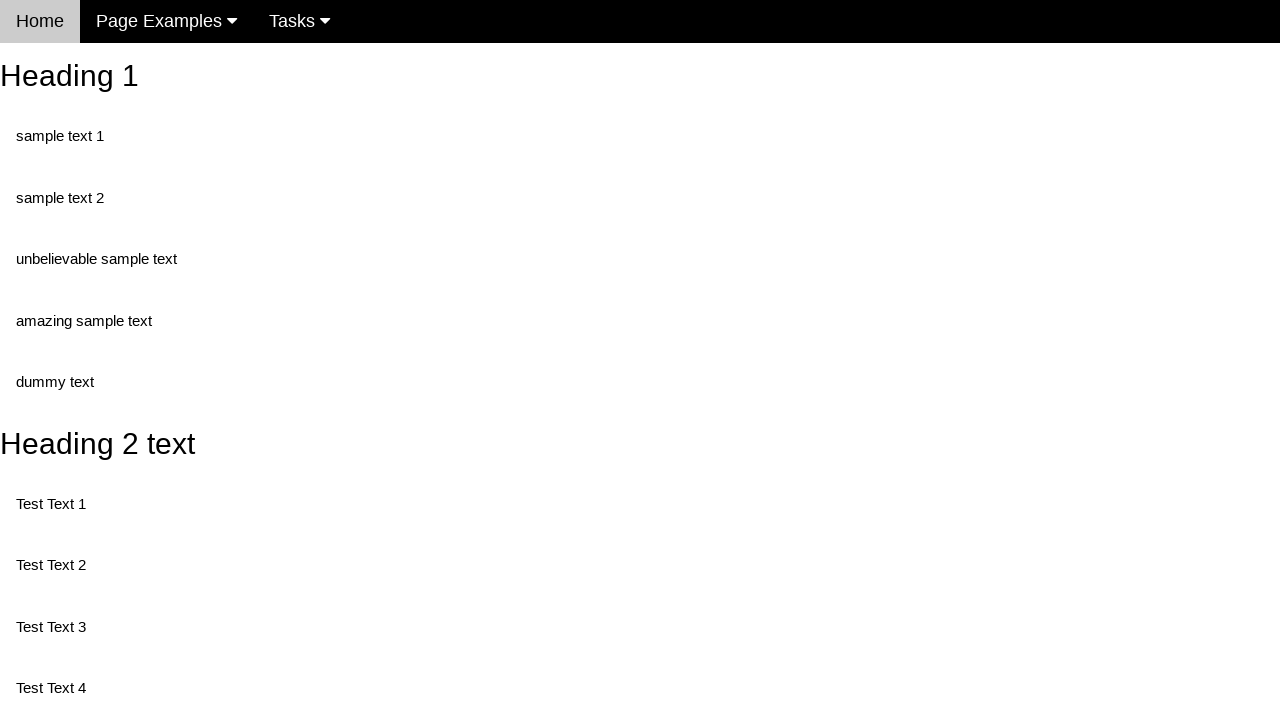

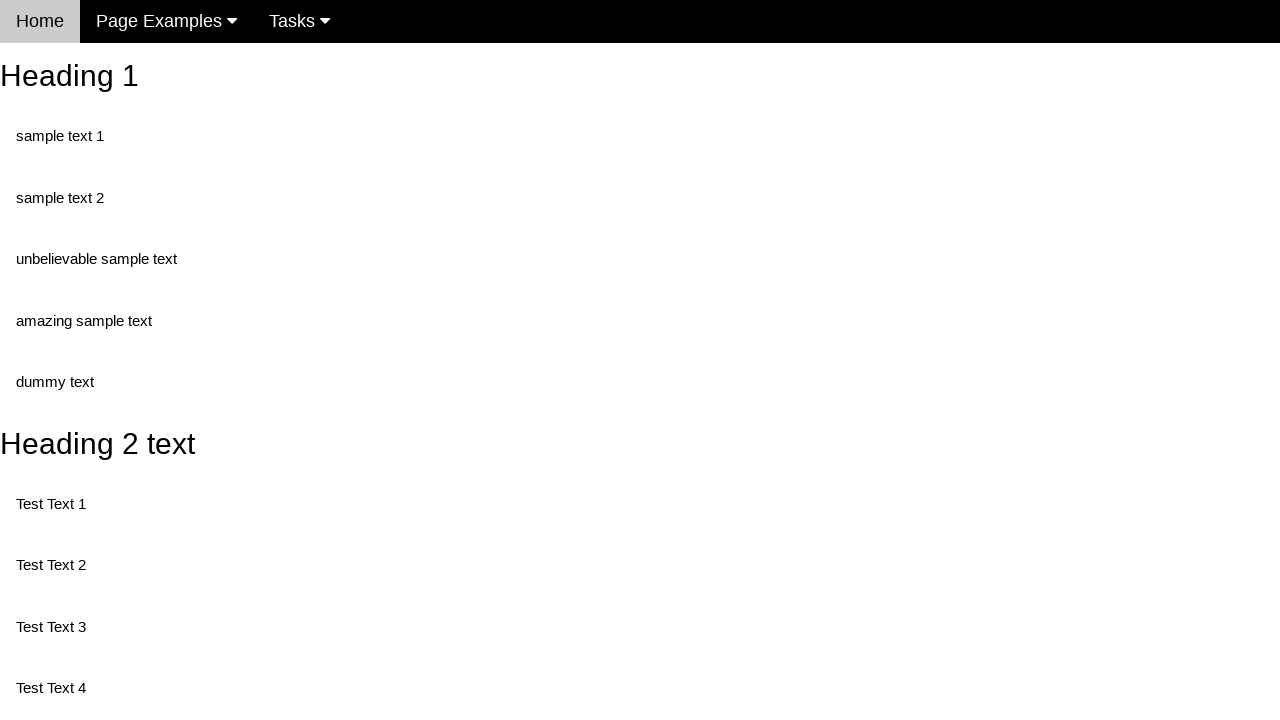